Tests an e-commerce checkout flow by adding specific vegetable items (Cucumber, Brocolli, Beetroot) to the cart, proceeding to checkout, and applying a promo code to verify discount functionality.

Starting URL: https://rahulshettyacademy.com/seleniumPractise/

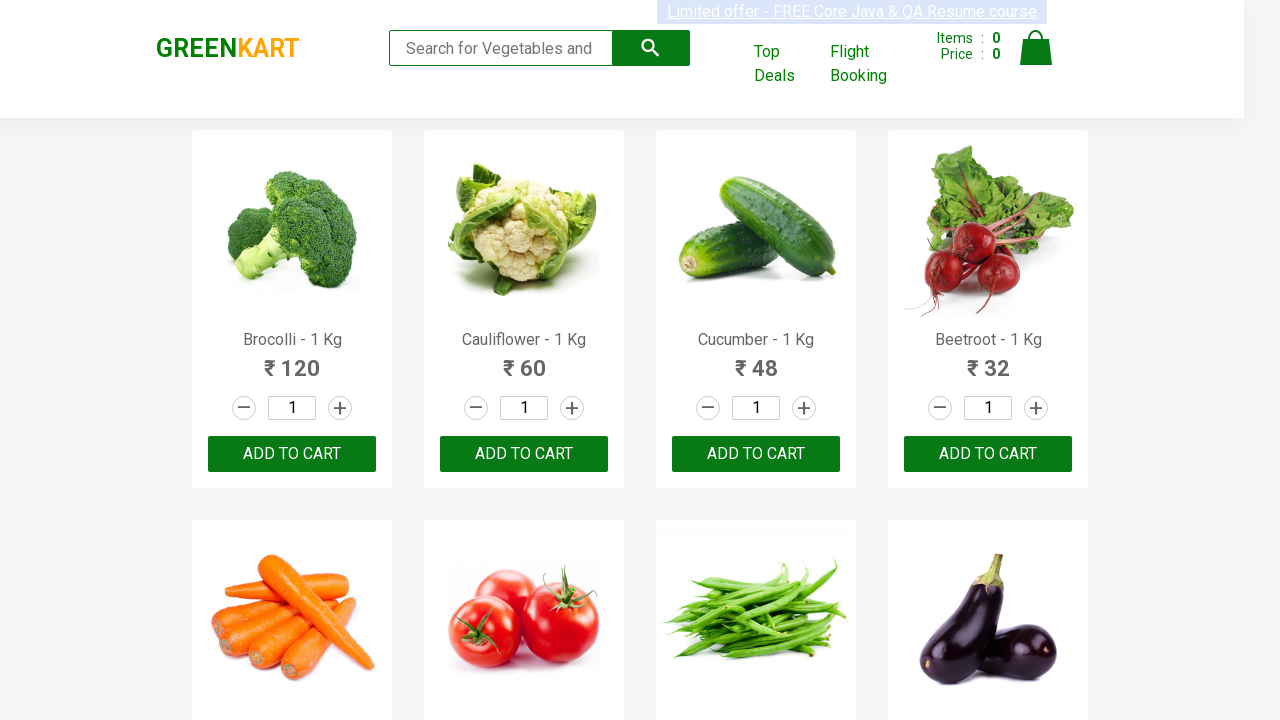

Waited for product names to load on the page
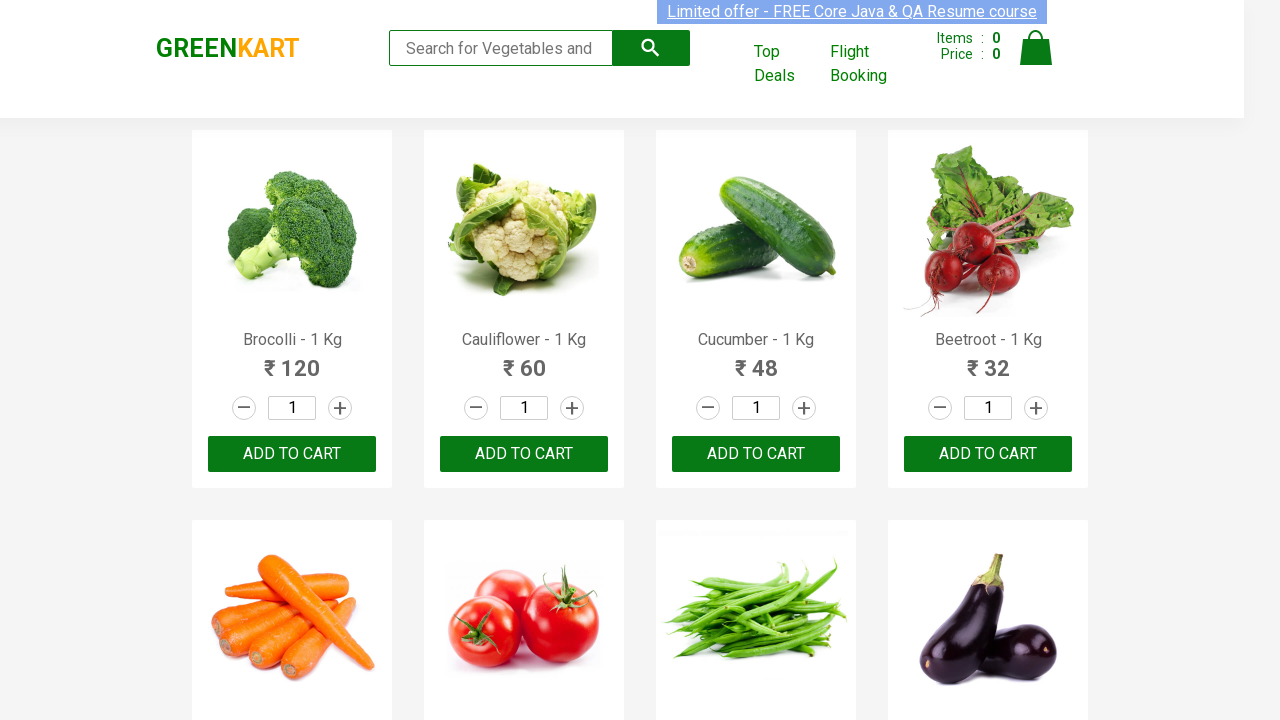

Retrieved all product elements from the page
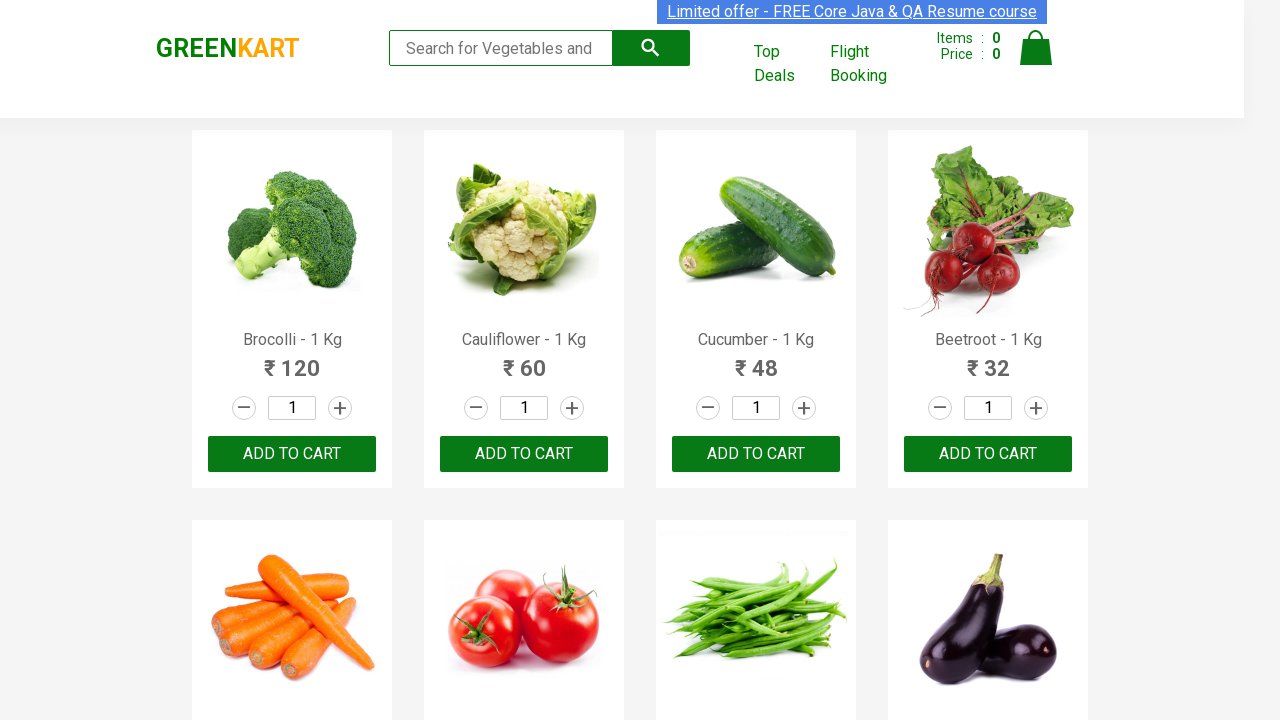

Added Brocolli to cart (1 of 3) at (292, 454) on xpath=//div[@class='product-action']/button >> nth=0
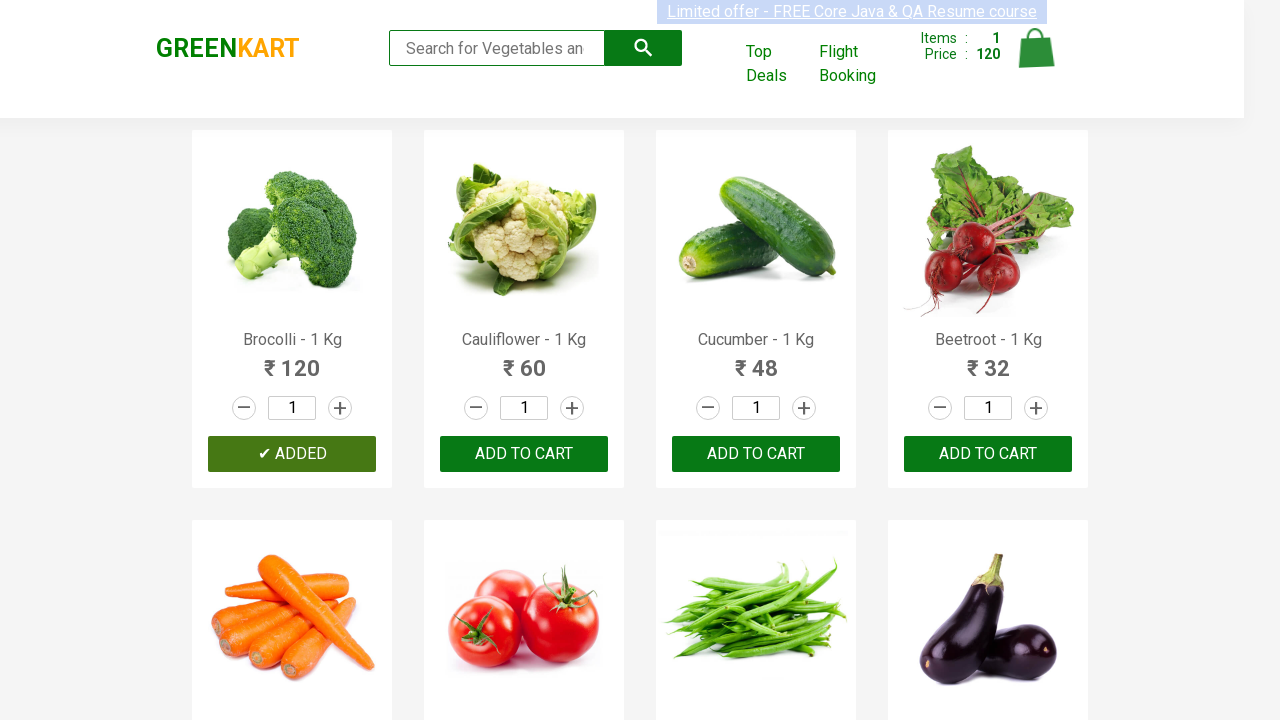

Added Cucumber to cart (2 of 3) at (756, 454) on xpath=//div[@class='product-action']/button >> nth=2
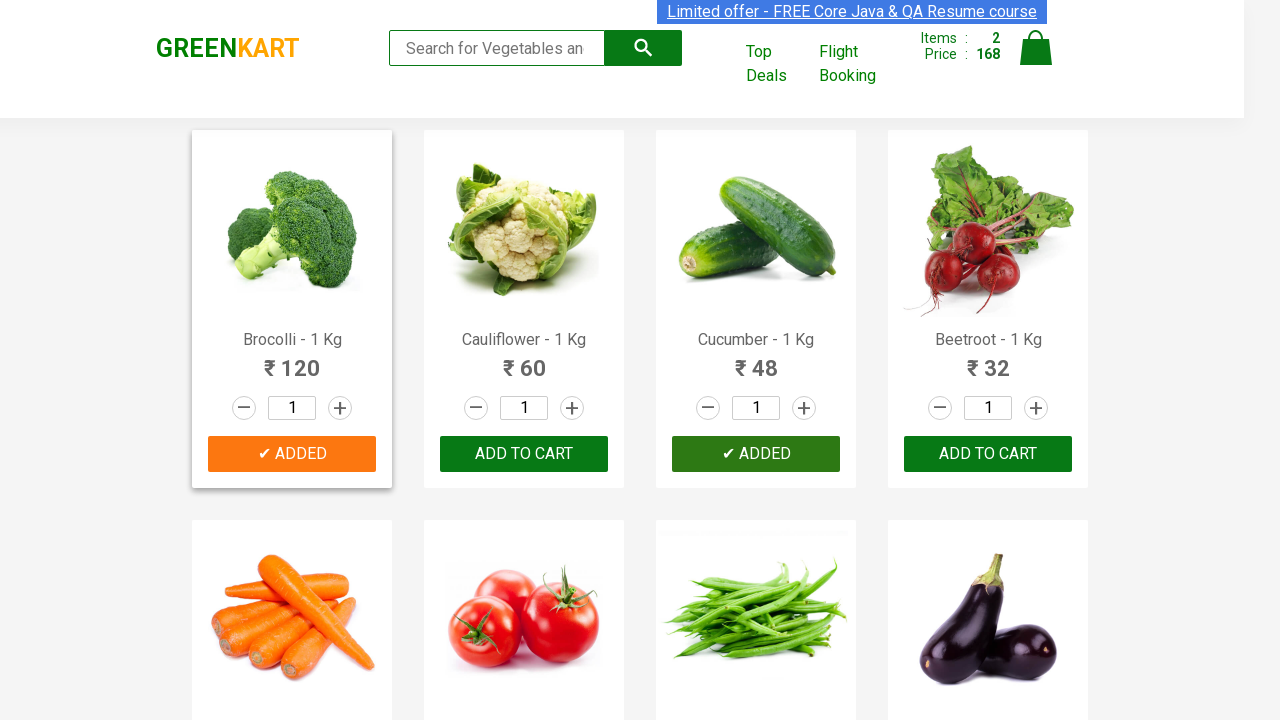

Added Beetroot to cart (3 of 3) at (988, 454) on xpath=//div[@class='product-action']/button >> nth=3
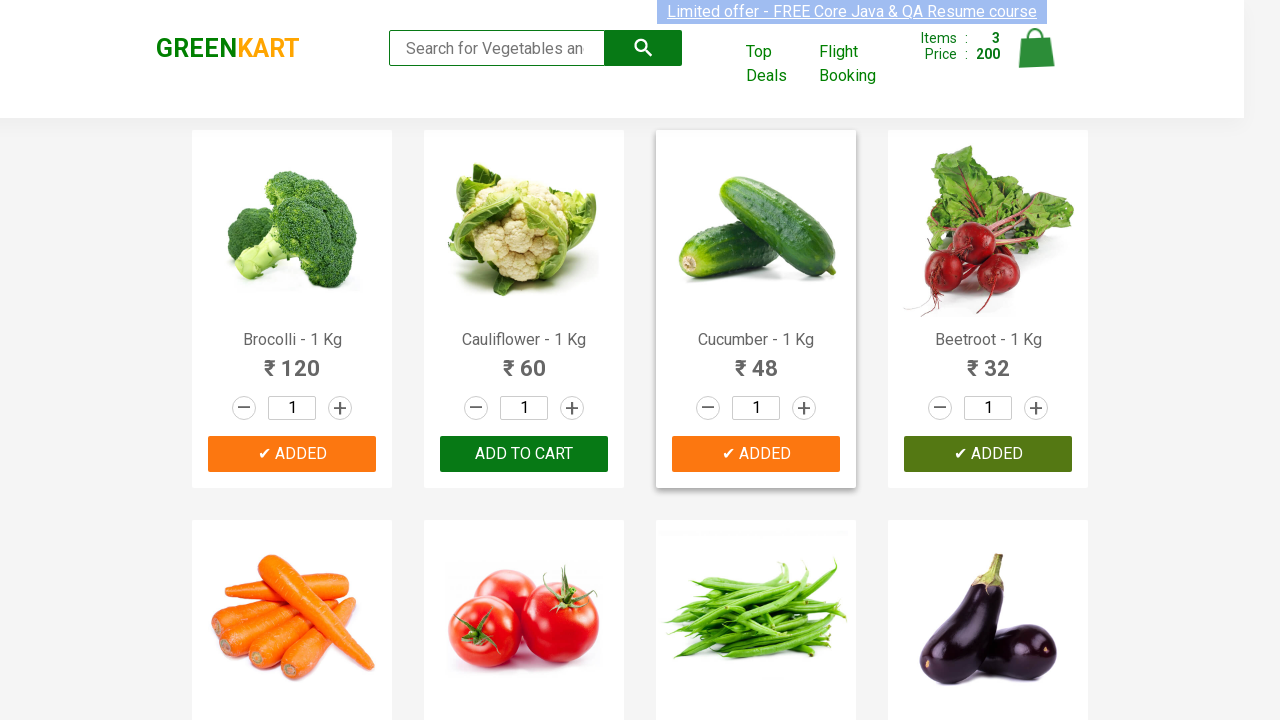

Clicked on cart icon to view cart at (1036, 48) on img[alt='Cart']
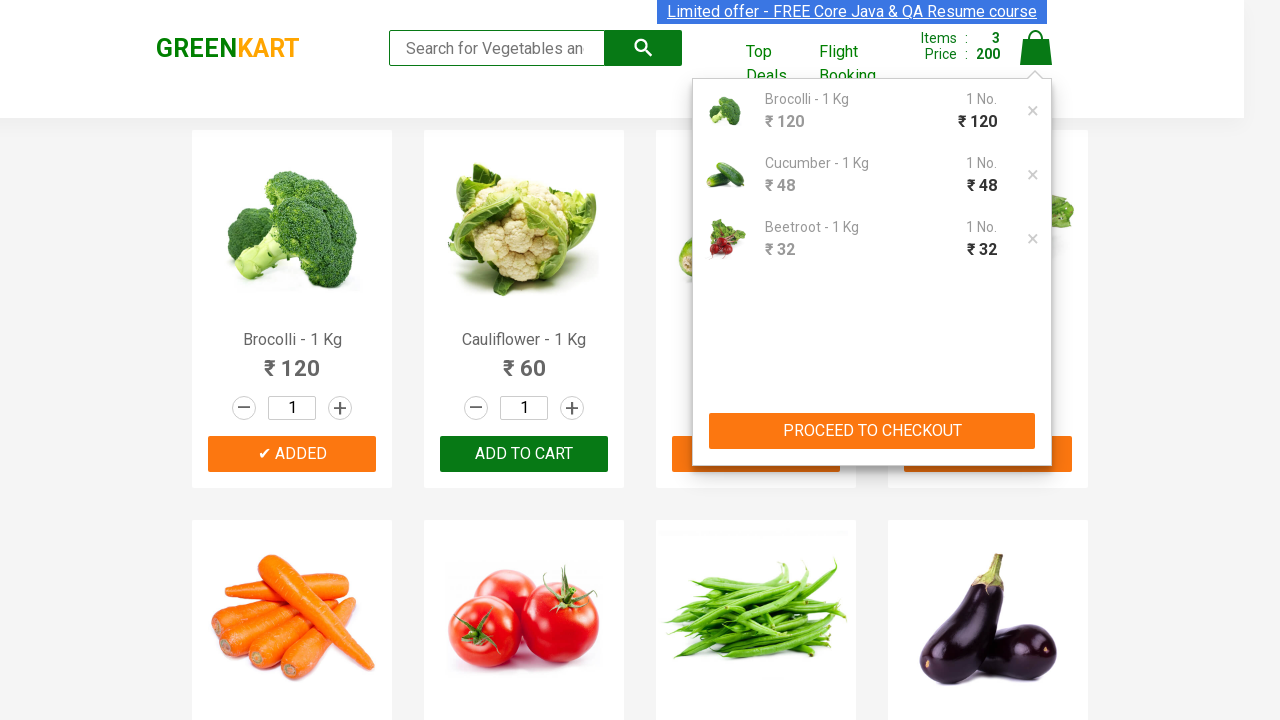

Clicked PROCEED TO CHECKOUT button at (872, 431) on xpath=//button[contains(text(),'PROCEED TO CHECKOUT')]
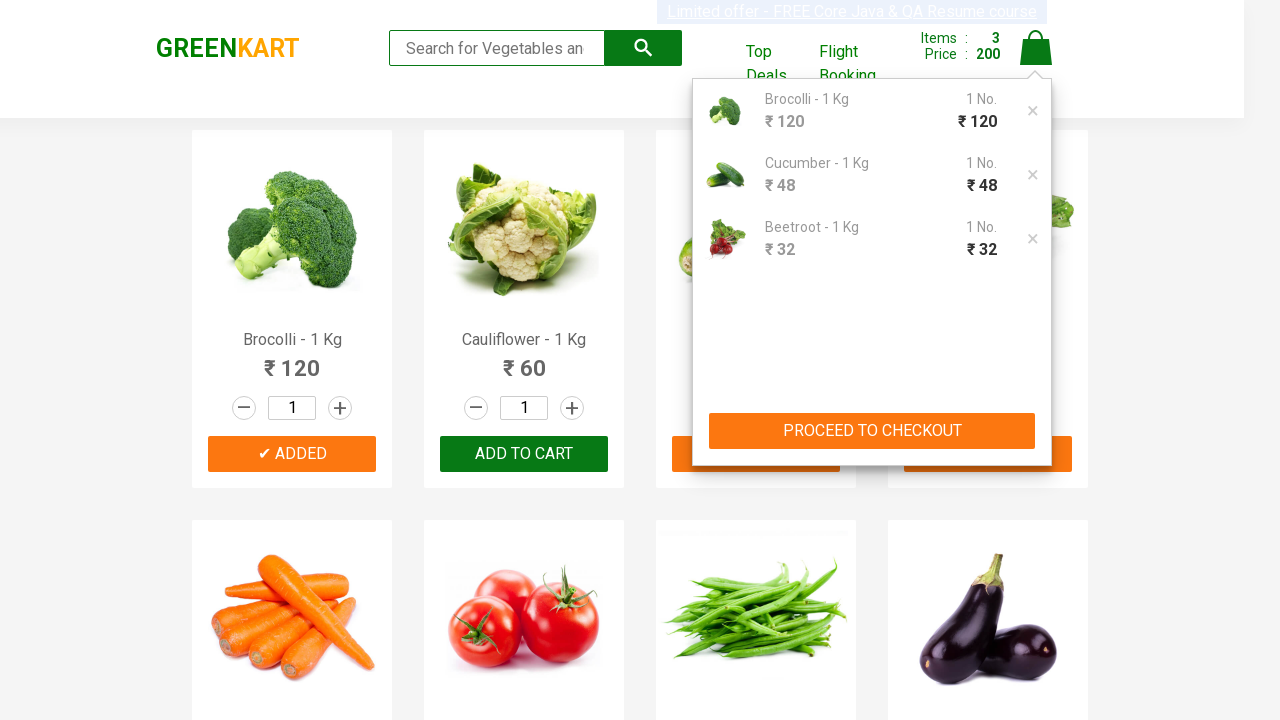

Waited for promo code input field to become visible
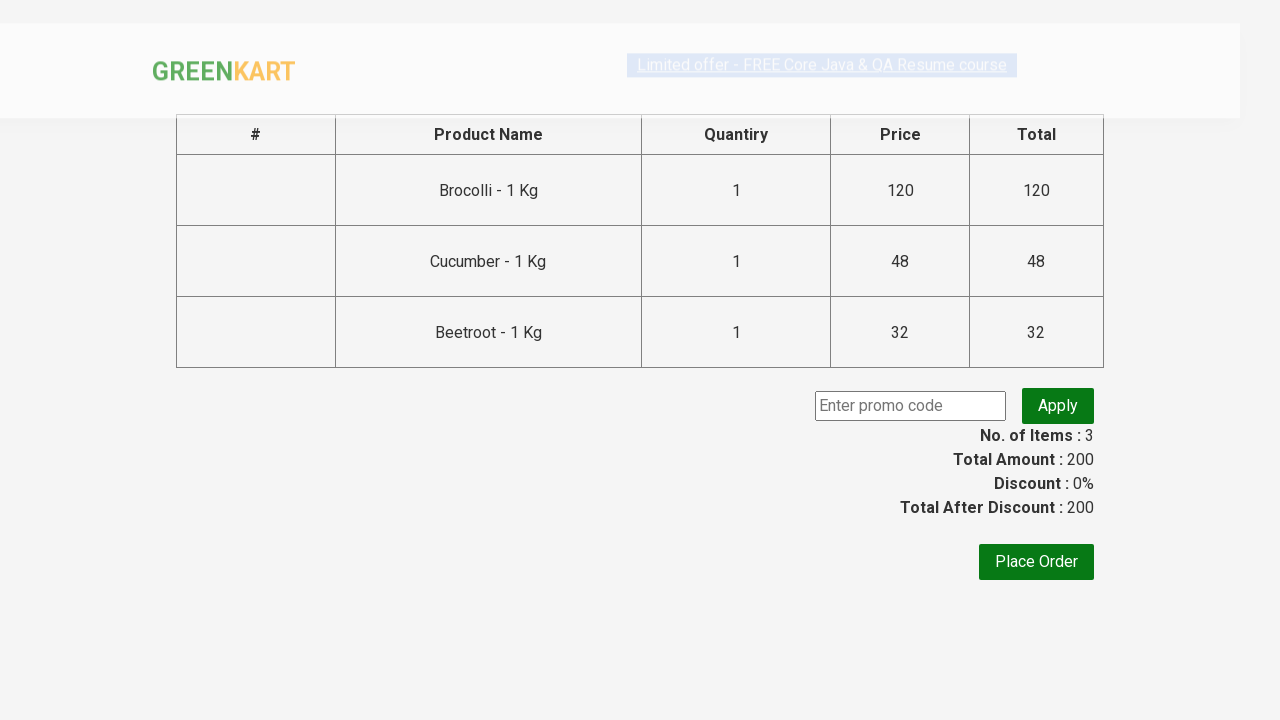

Entered promo code 'rahulshettyacademy' in the input field on input.promoCode
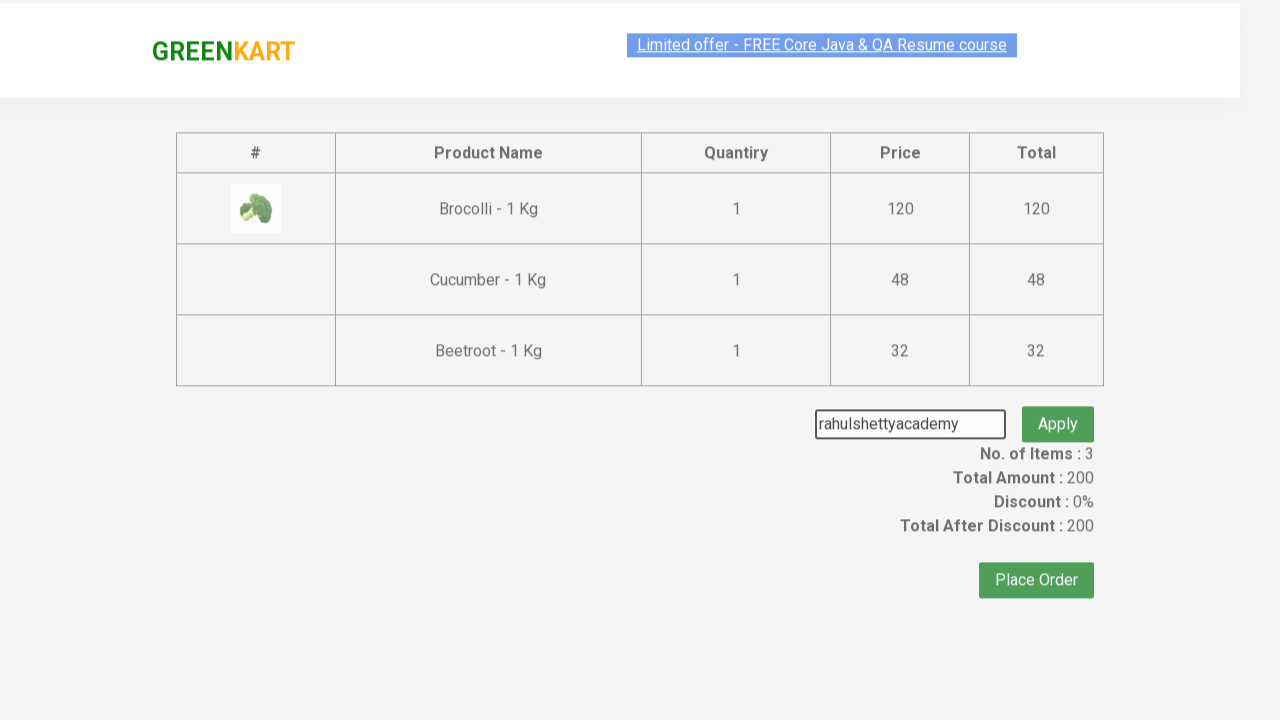

Clicked apply promo button at (1058, 406) on button.promoBtn
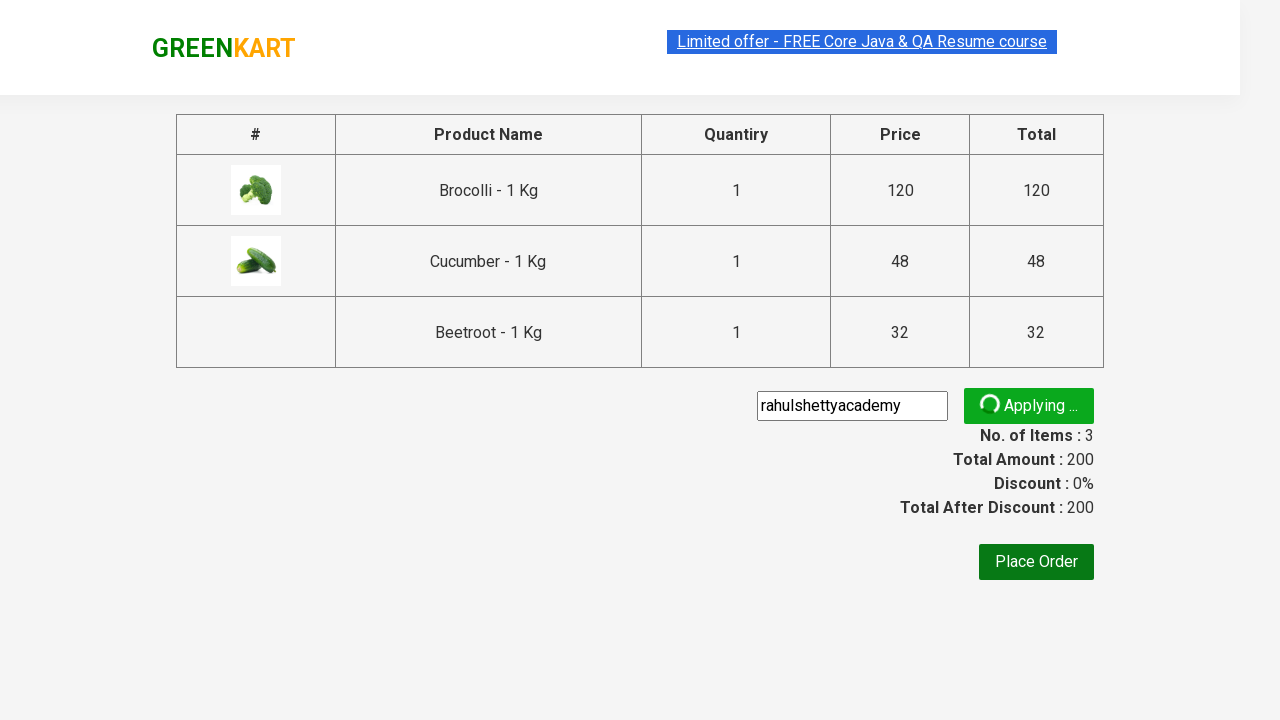

Verified promo code was applied successfully - discount confirmation displayed
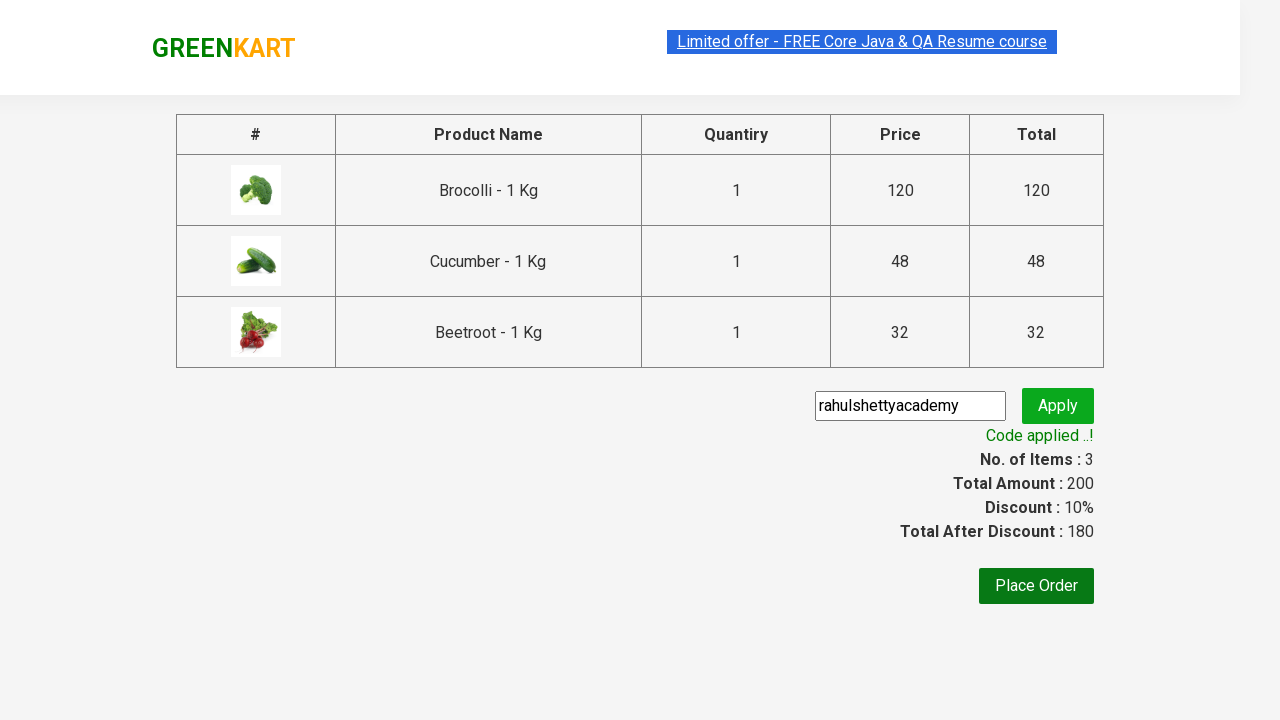

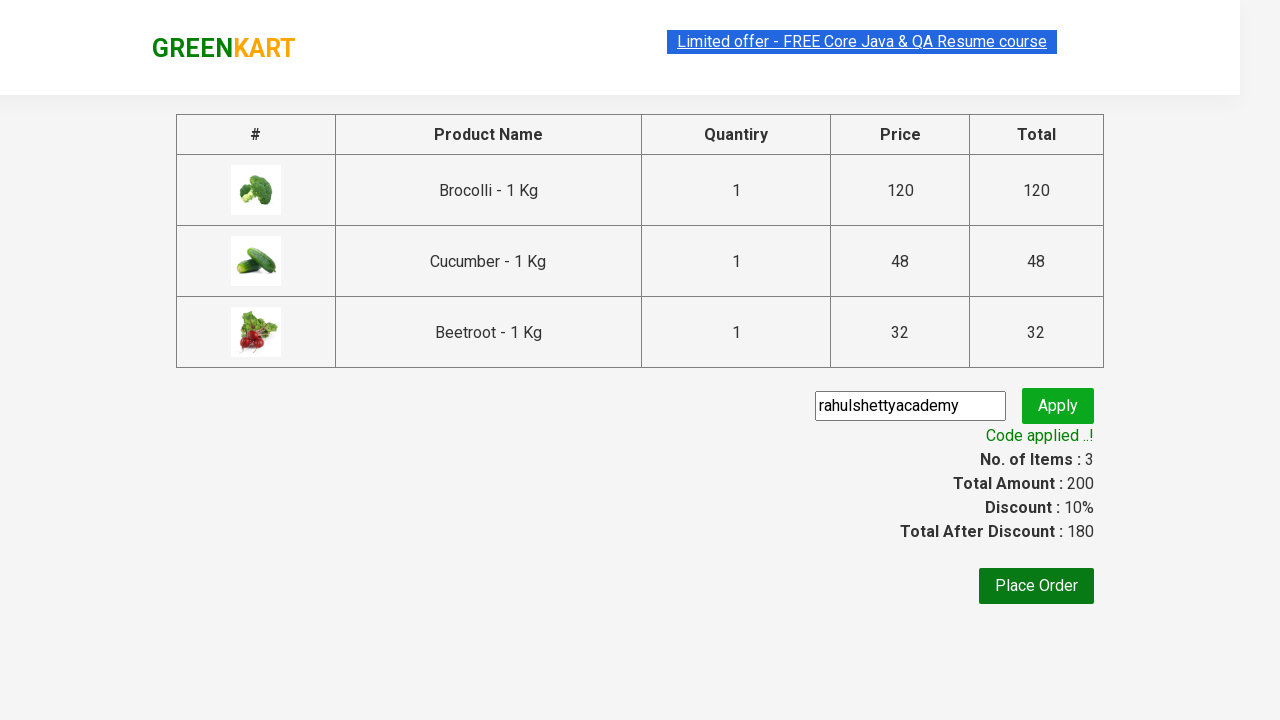